Tests form validation by submitting numeric characters instead of alphabetic

Starting URL: http://testingchallenges.thetestingmap.org/index.php

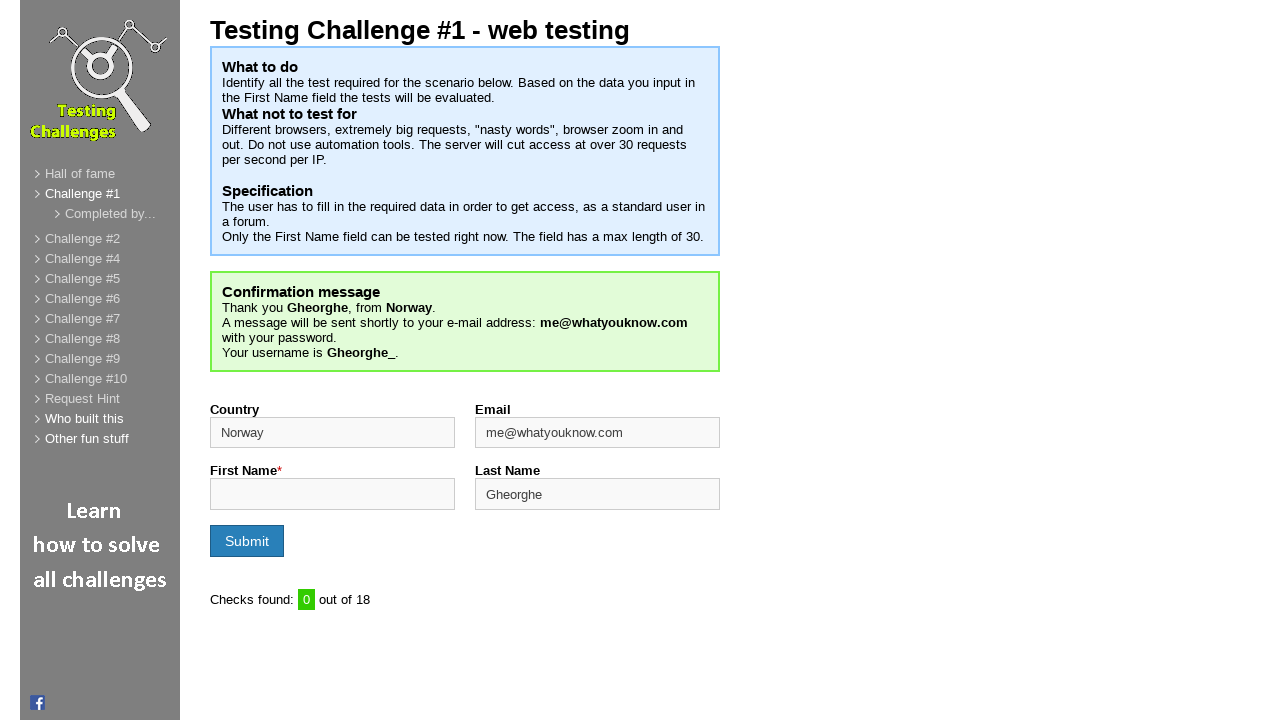

Filled firstname field with numeric characters '123657' to test form validation on #firstname
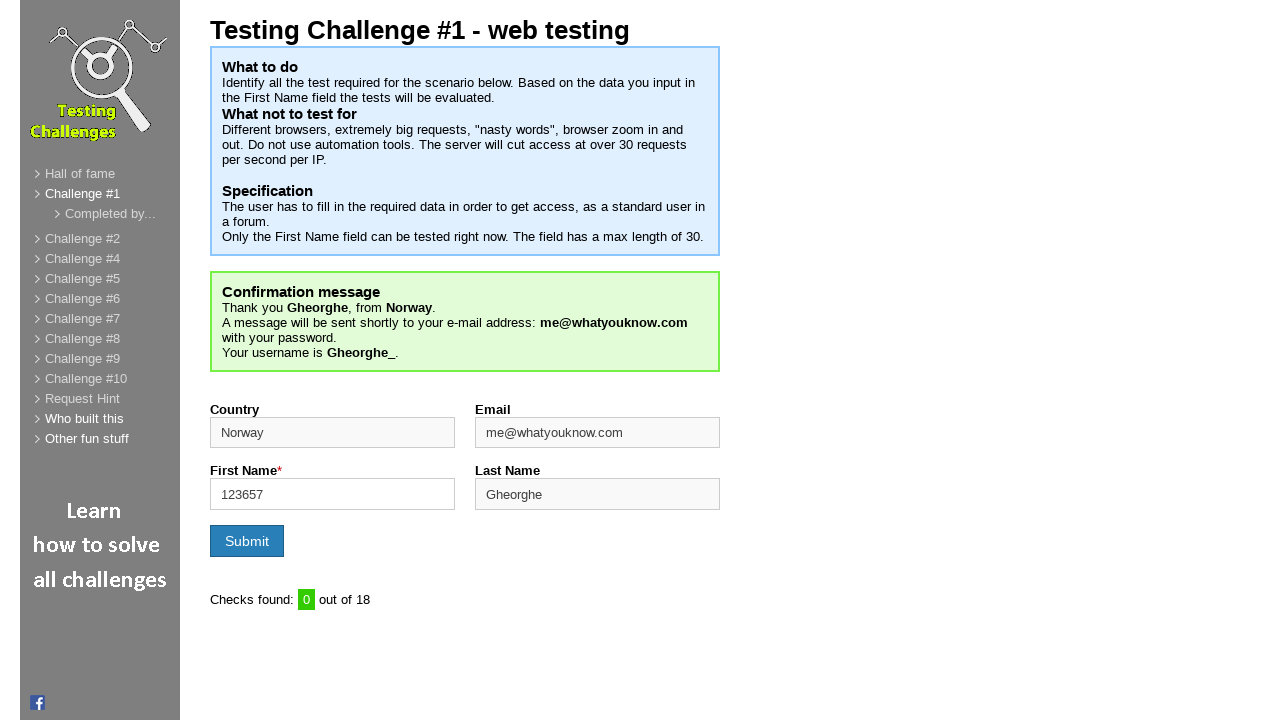

Clicked submit button to trigger form validation at (247, 541) on input[name='formSubmit']
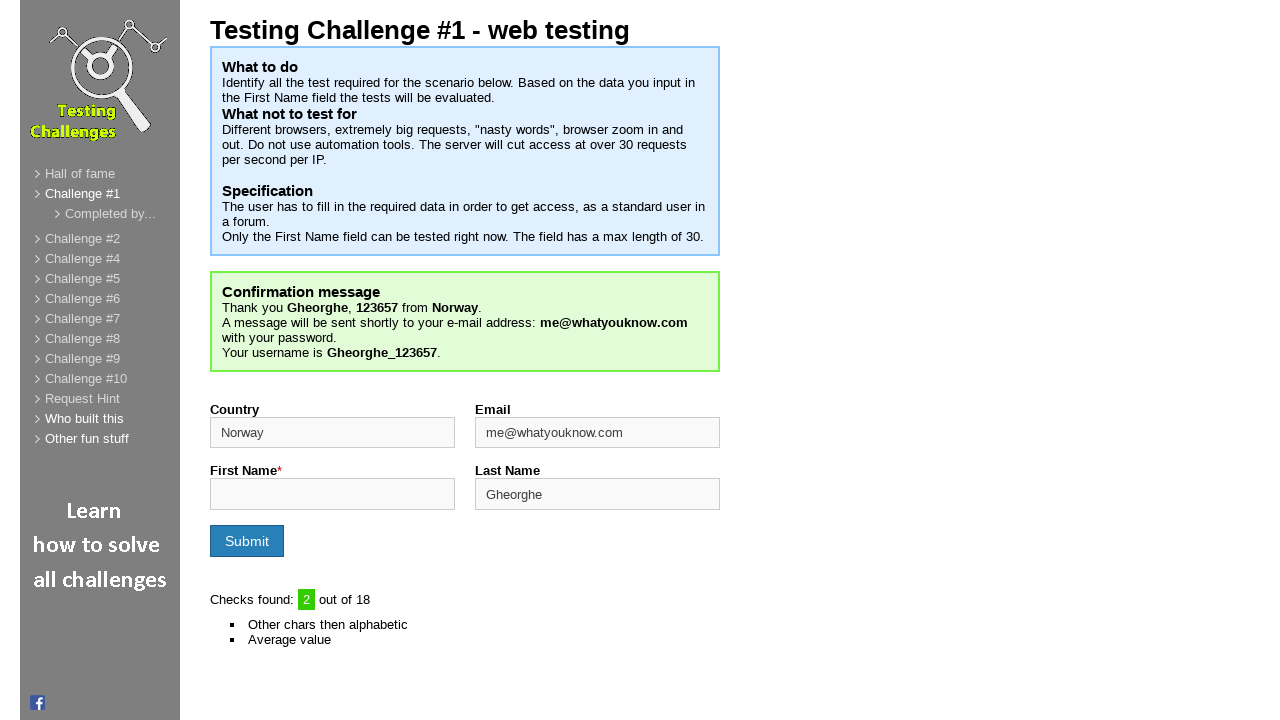

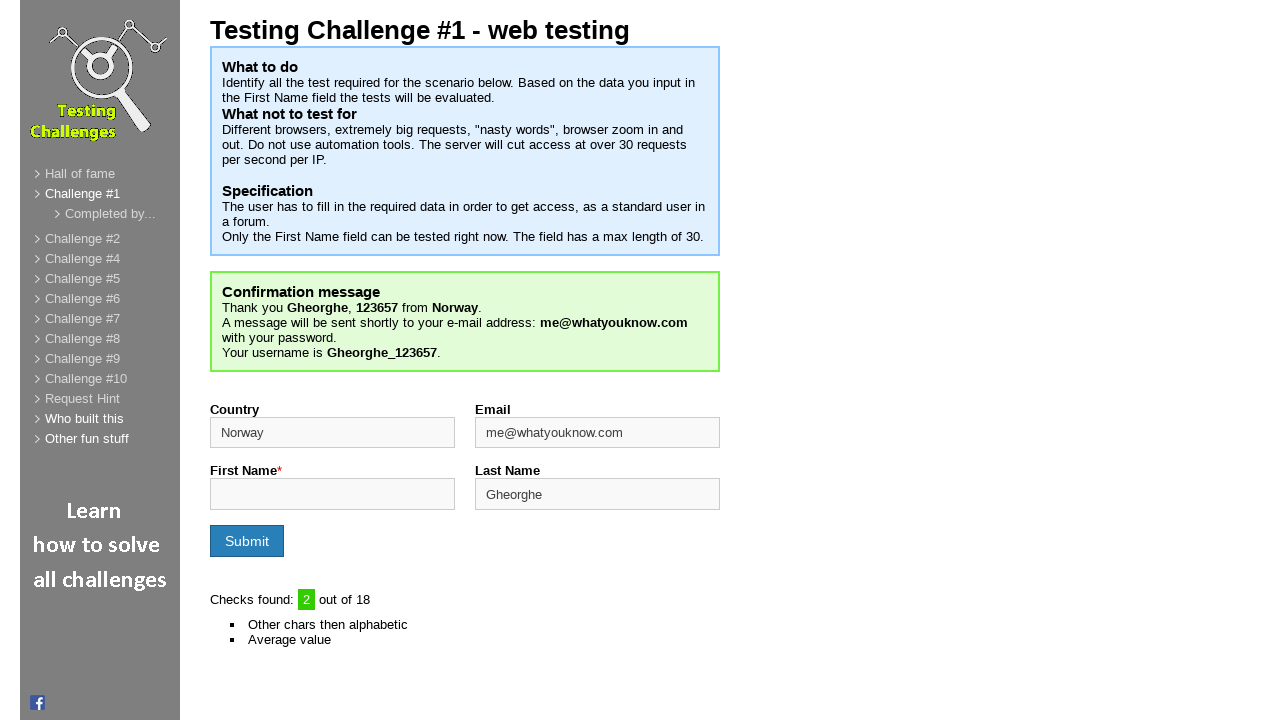